Tests number of workers filter for 1001-5000 range - filters and verifies facility results

Starting URL: https://opensupplyhub.org

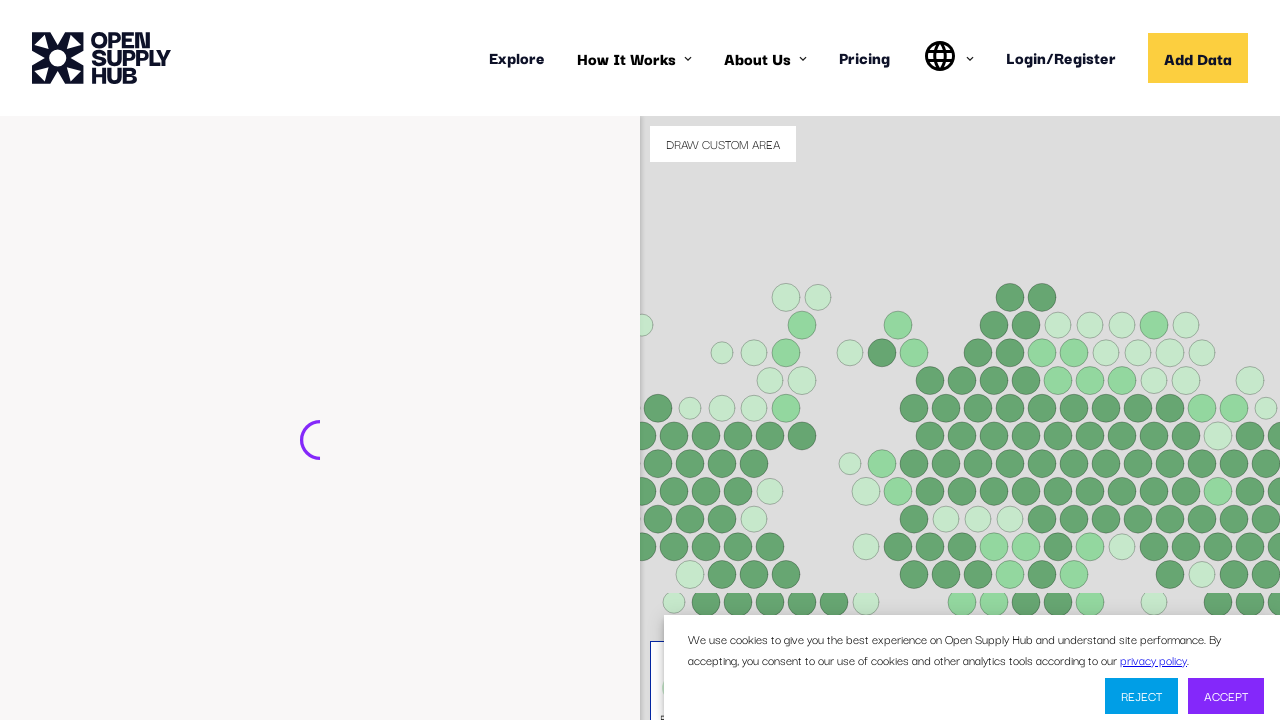

Clicked 'Find Facilities' button to display filters at (134, 701) on internal:role=button[name="Find Facilities"i]
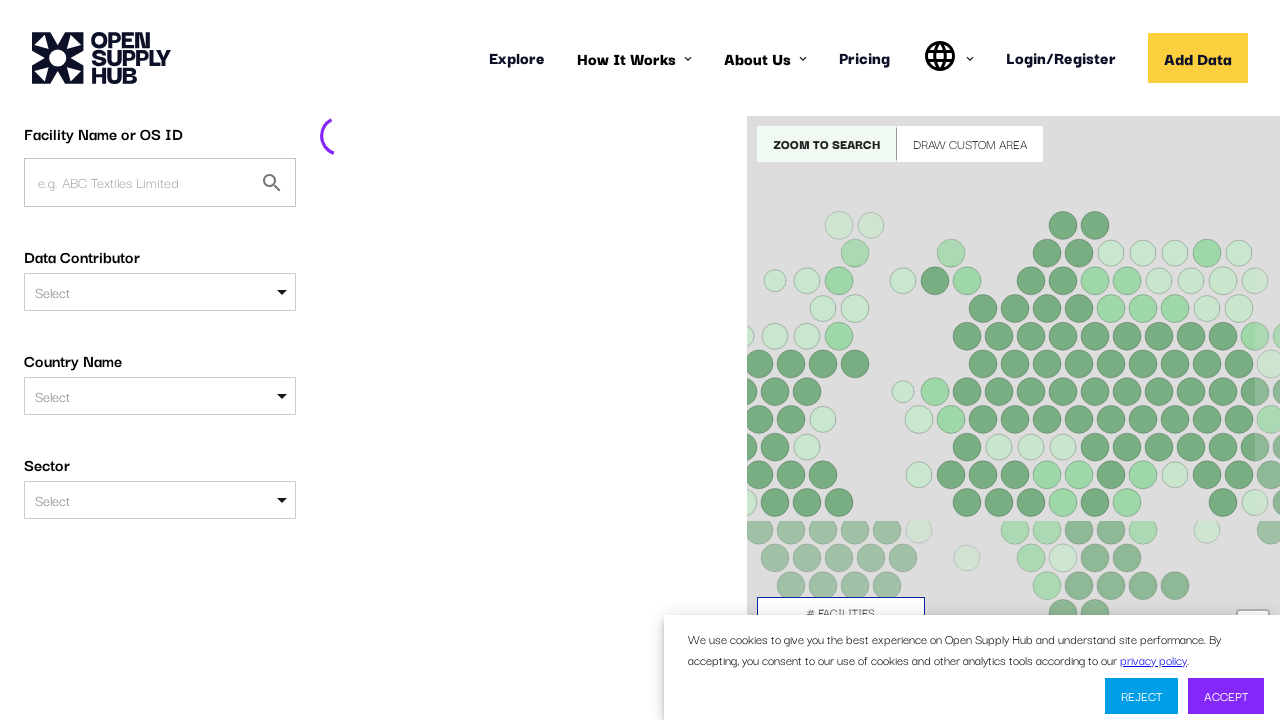

Waited for network idle after opening filters
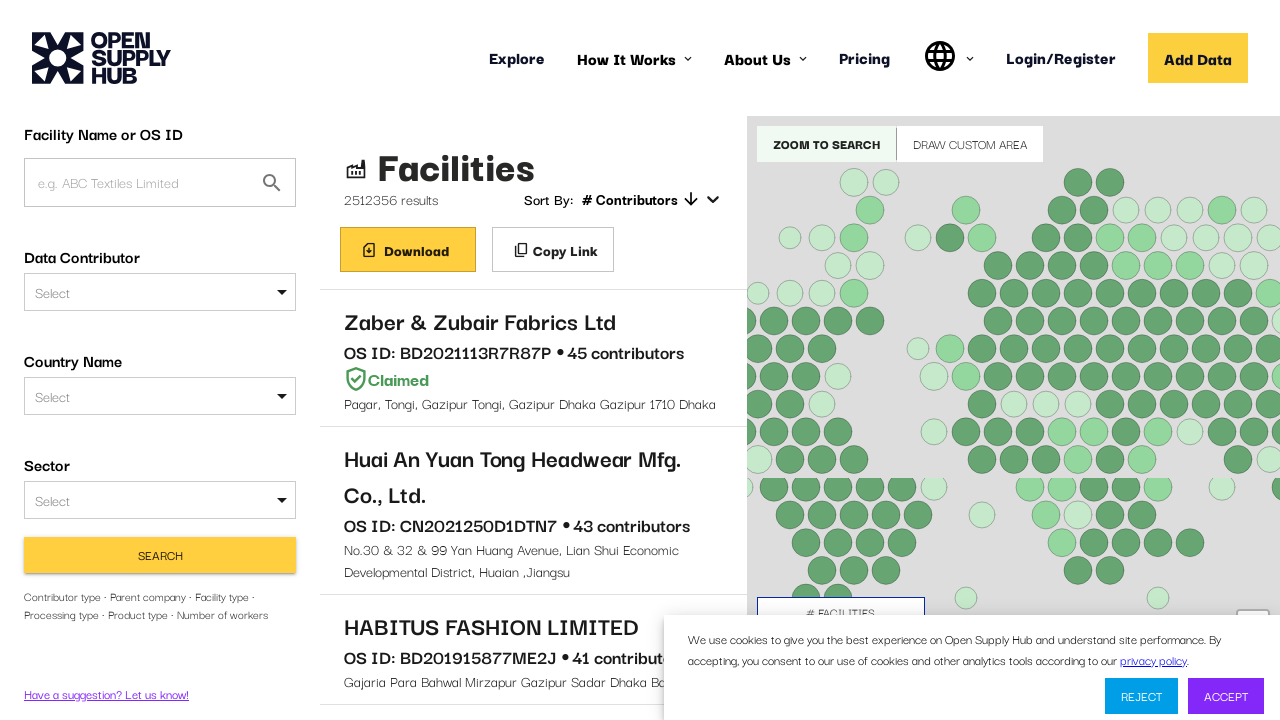

Located NUMBER OF WORKERS dropdown element
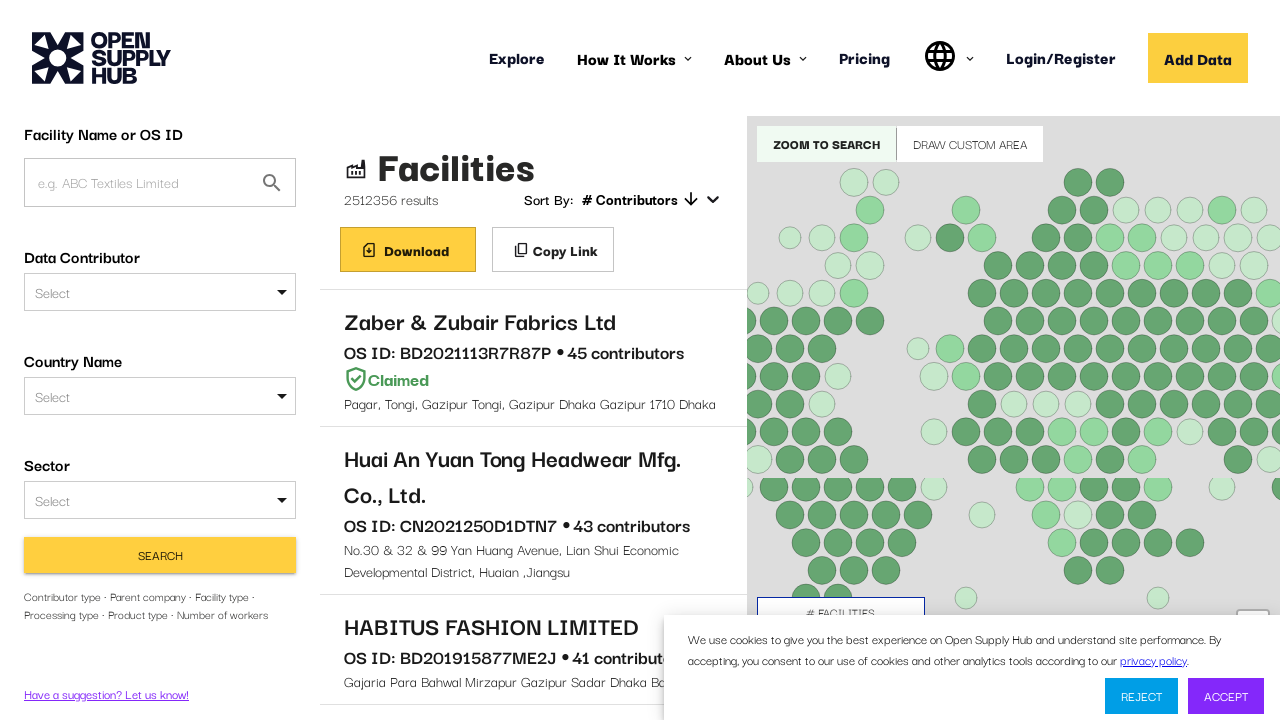

Clicked NUMBER OF WORKERS dropdown to open options at (160, 480) on #NUMBER_OF_WORKERS div >> internal:has-text="Select"i >> nth=0
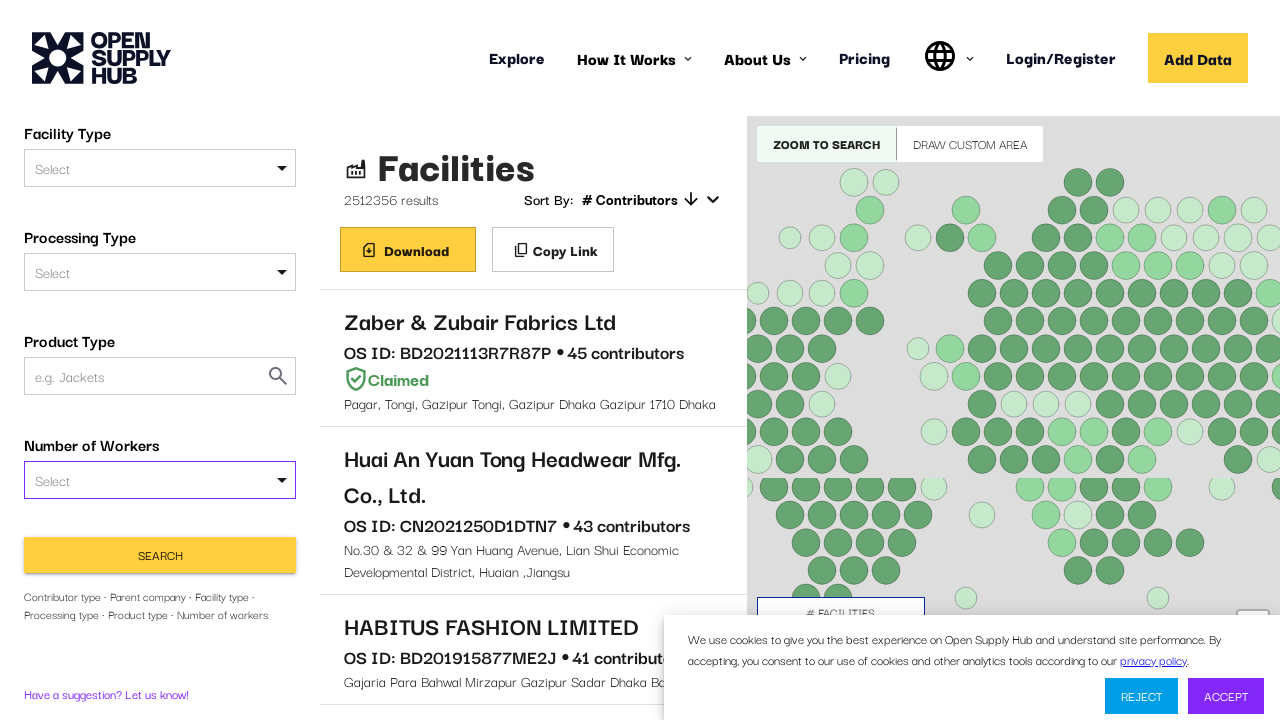

Located input field within NUMBER OF WORKERS dropdown
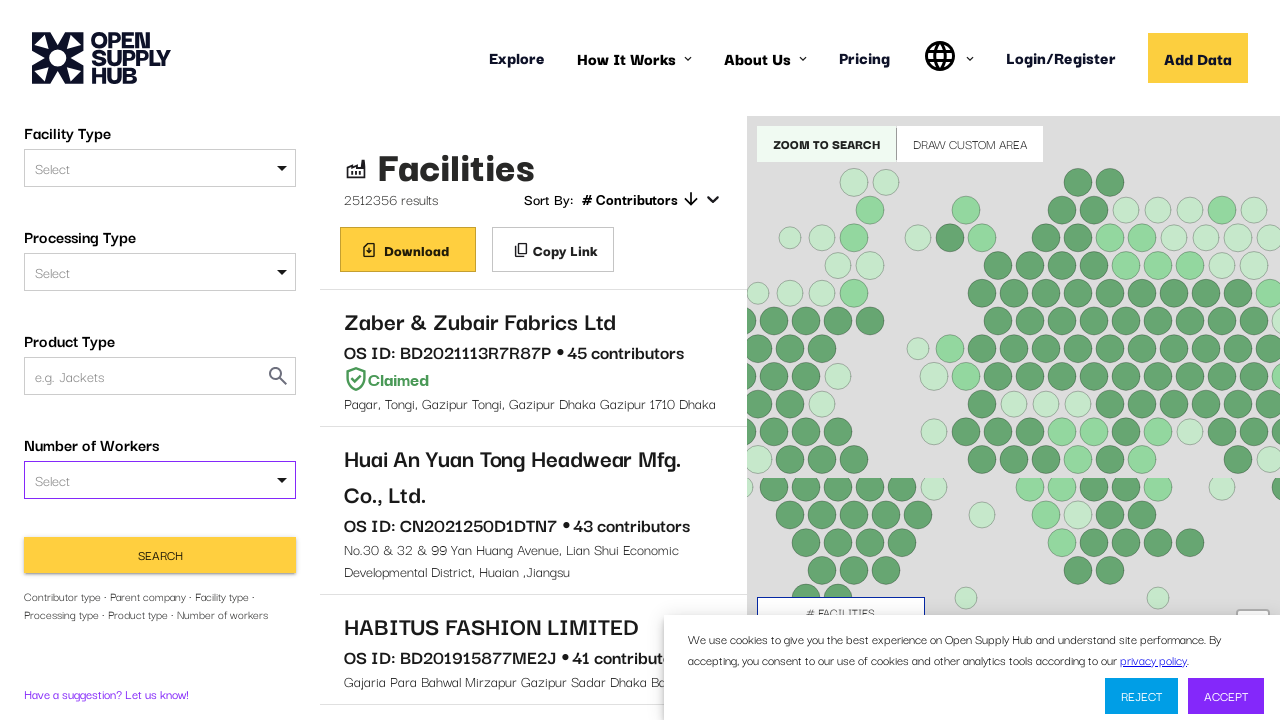

Filled worker range input with '1001-5000' on #NUMBER_OF_WORKERS div >> internal:has-text="Select"i >> nth=0 >> input
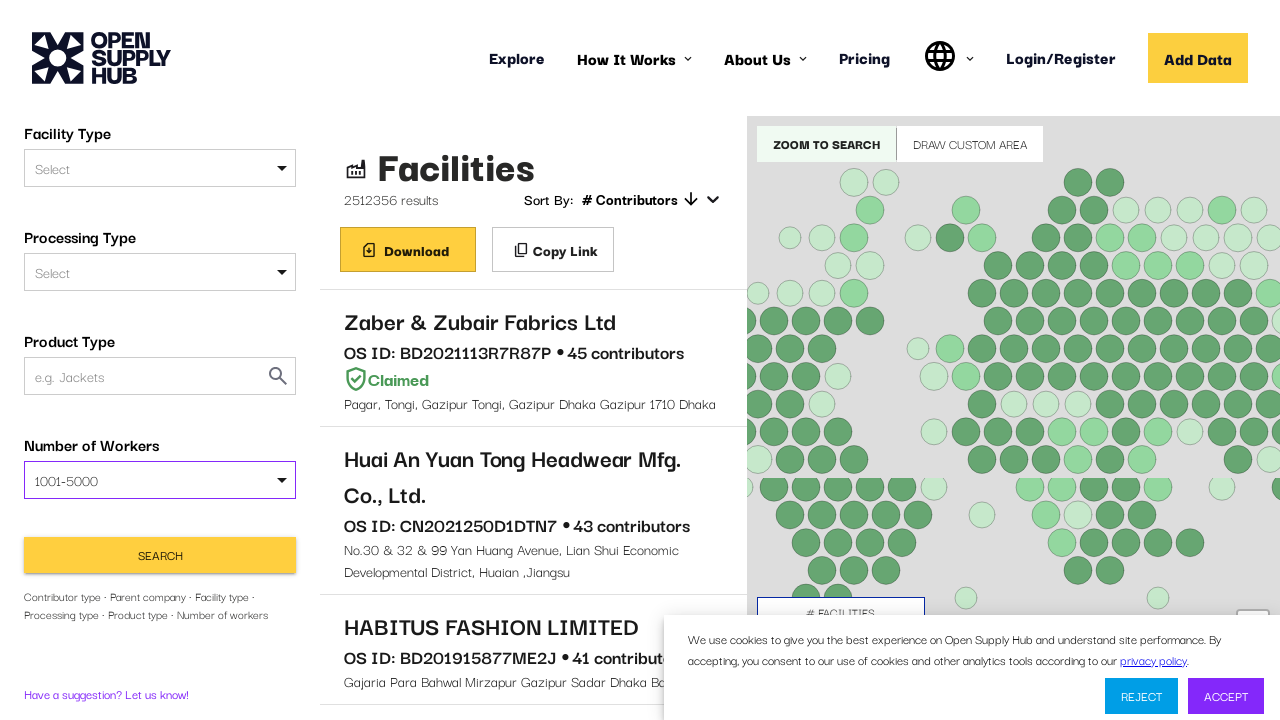

Located the '1001-5000' option in dropdown
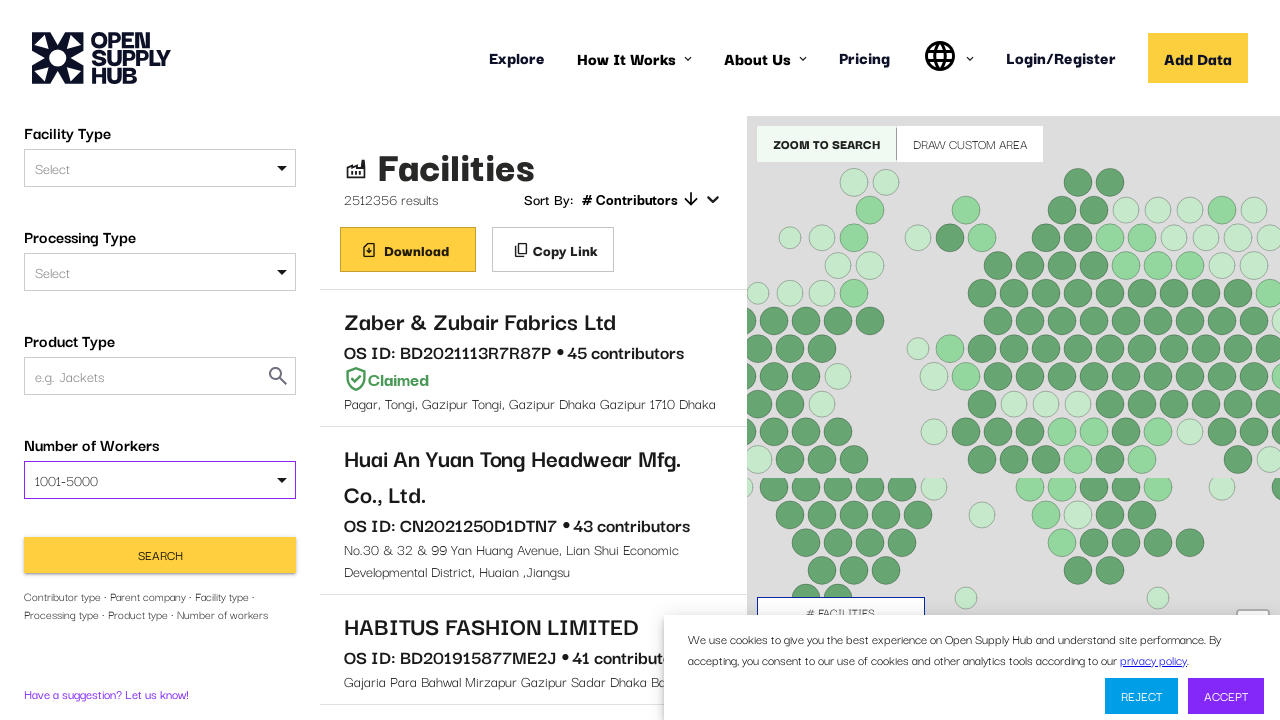

Clicked '1001-5000' option to select it at (160, 480) on #NUMBER_OF_WORKERS div >> internal:has-text="1001-5000"i >> nth=0
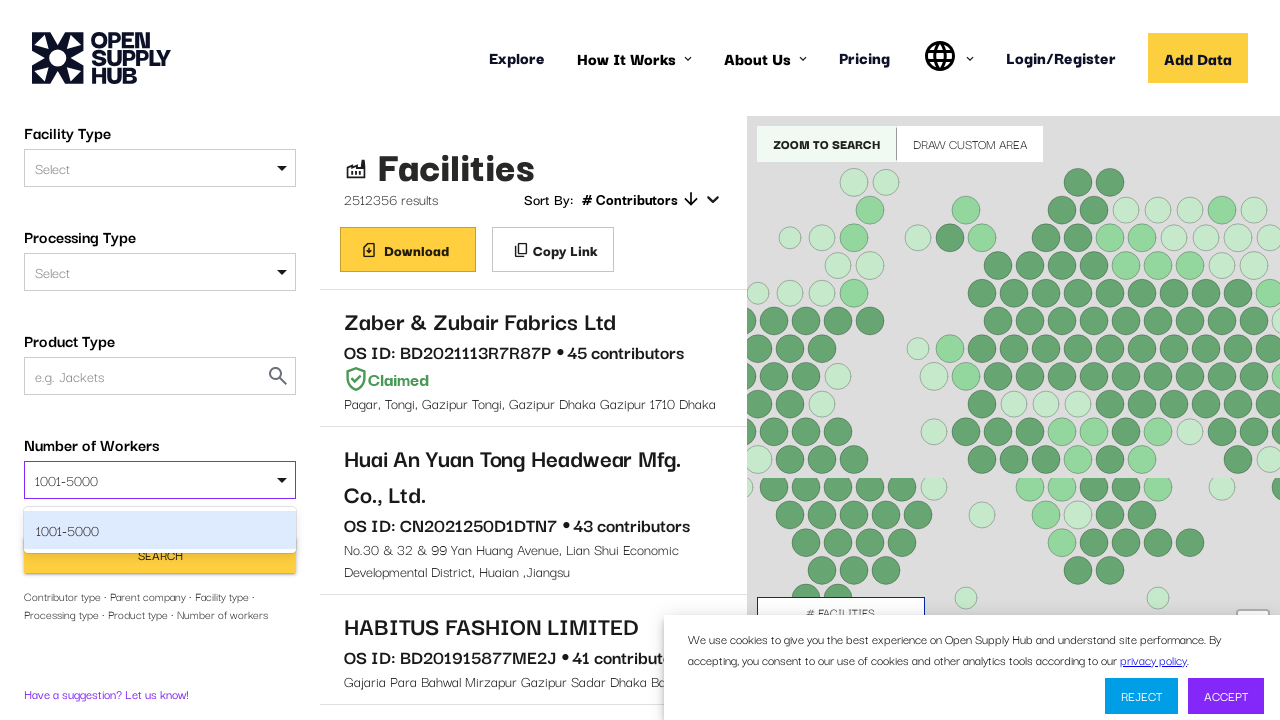

Pressed Enter to confirm worker range selection
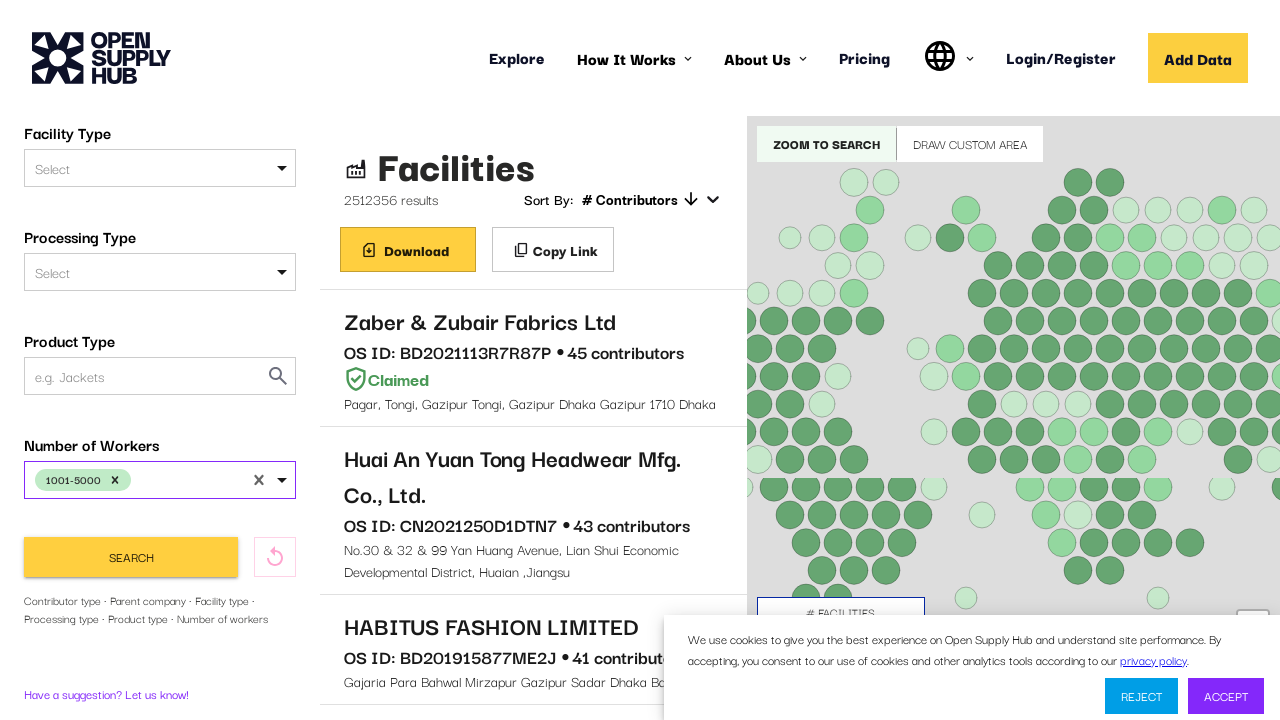

Located Search button
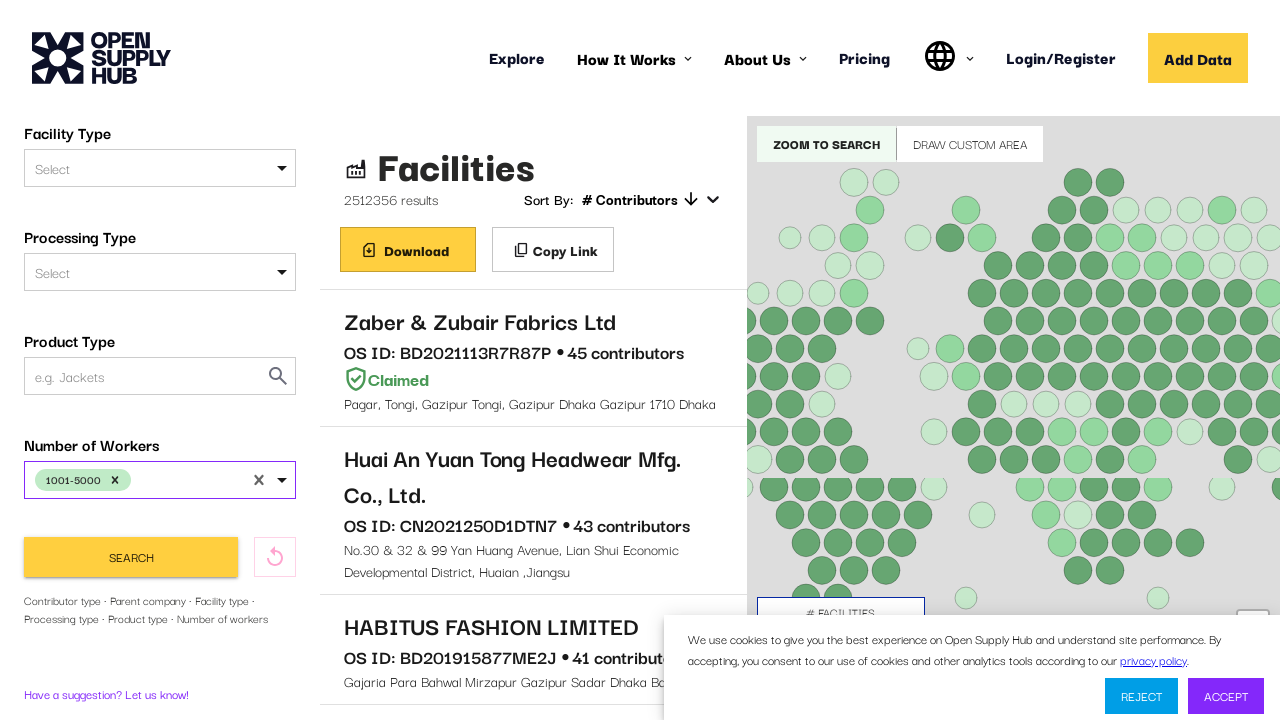

Waited for Search button to become visible
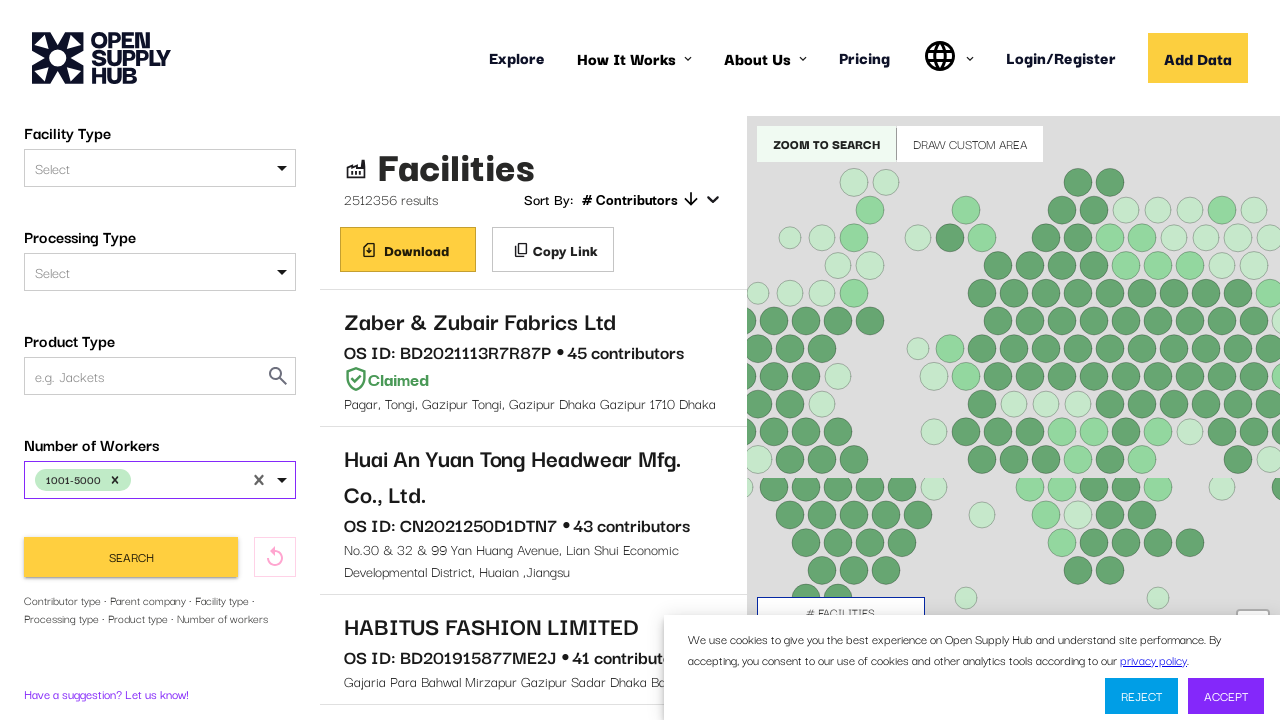

Clicked Search button to apply 1001-5000 workers filter at (131, 557) on button[type="submit"] >> internal:has-text="Search"i
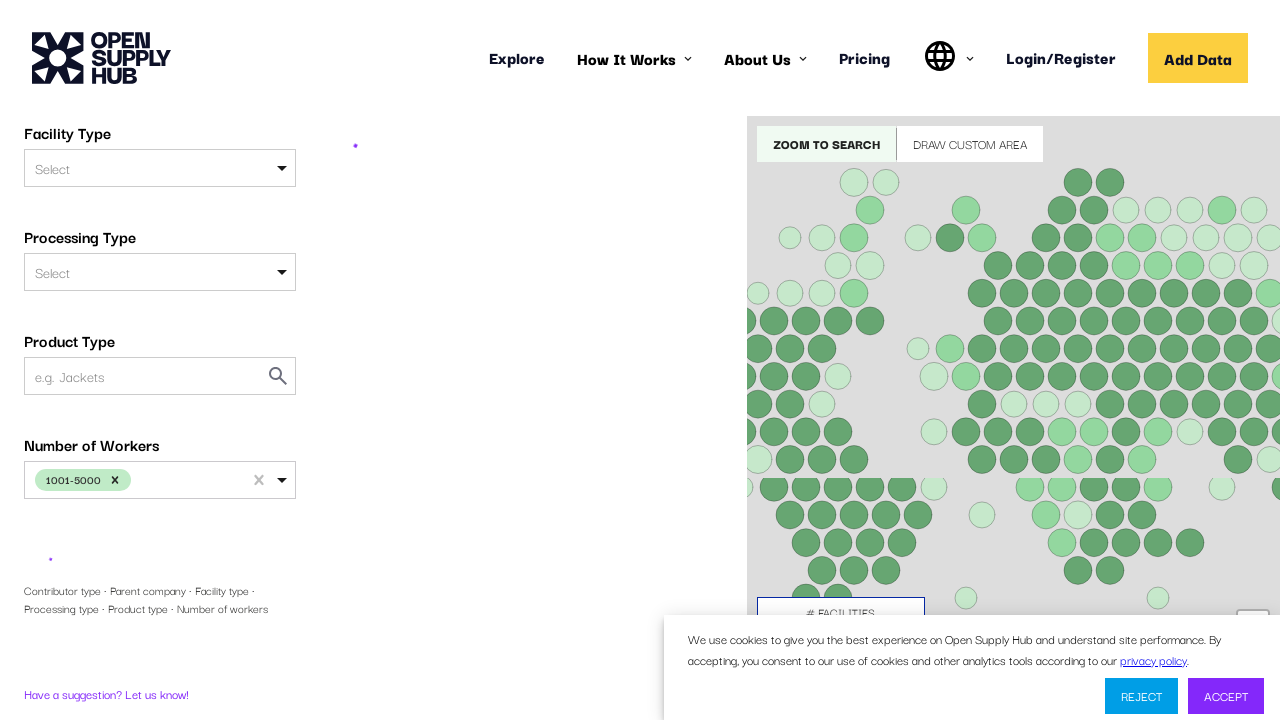

Waited for network idle after search completed
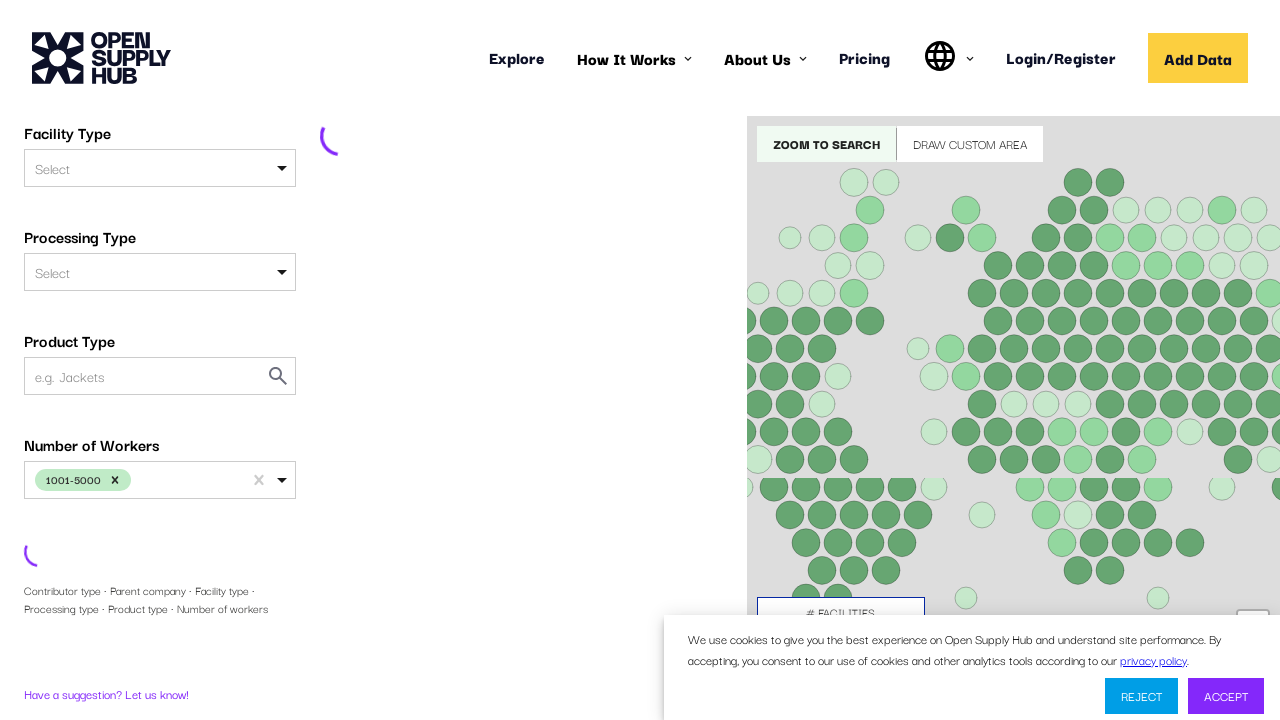

Located first facility result link
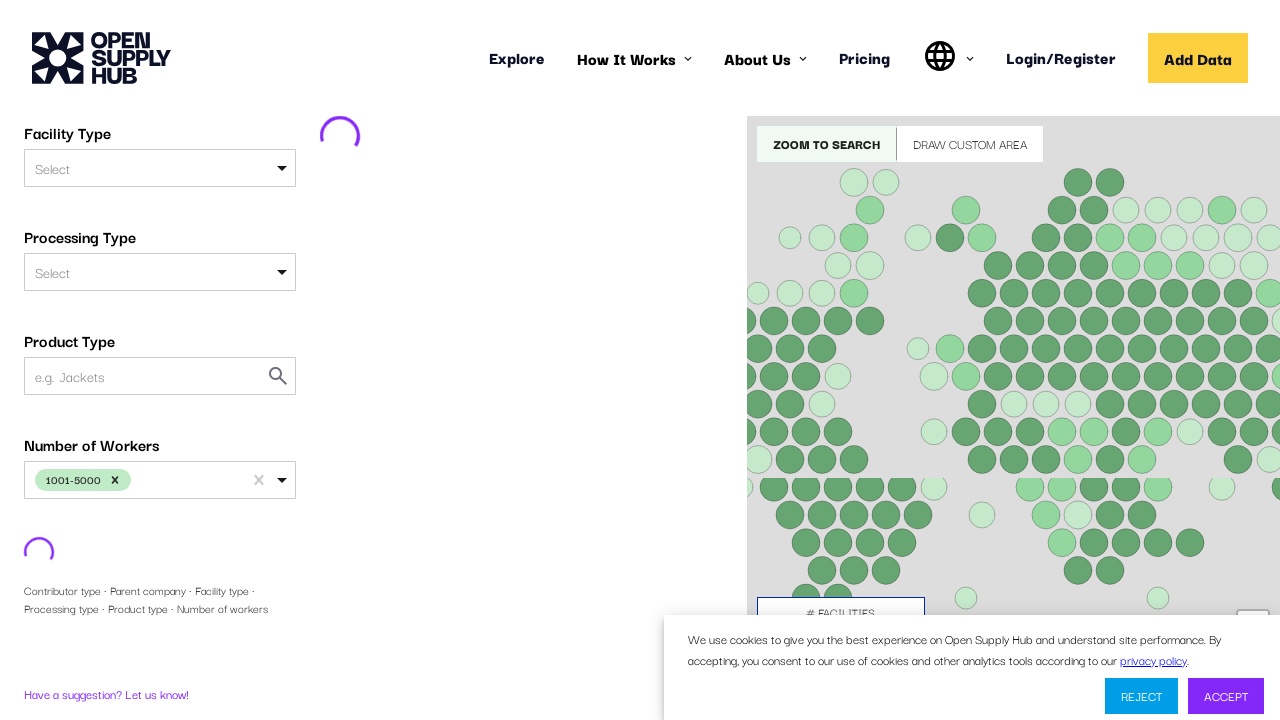

Scrolled facility result into view if needed
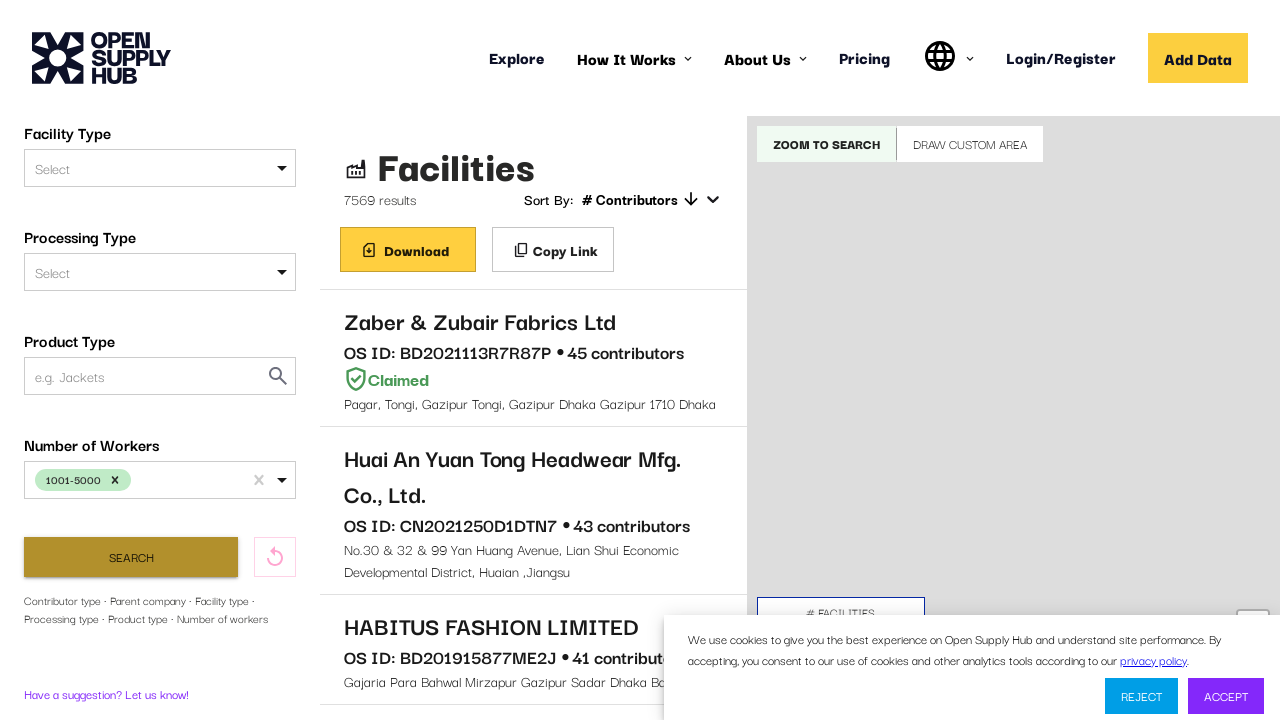

Verified facility results are visible - filter test passed
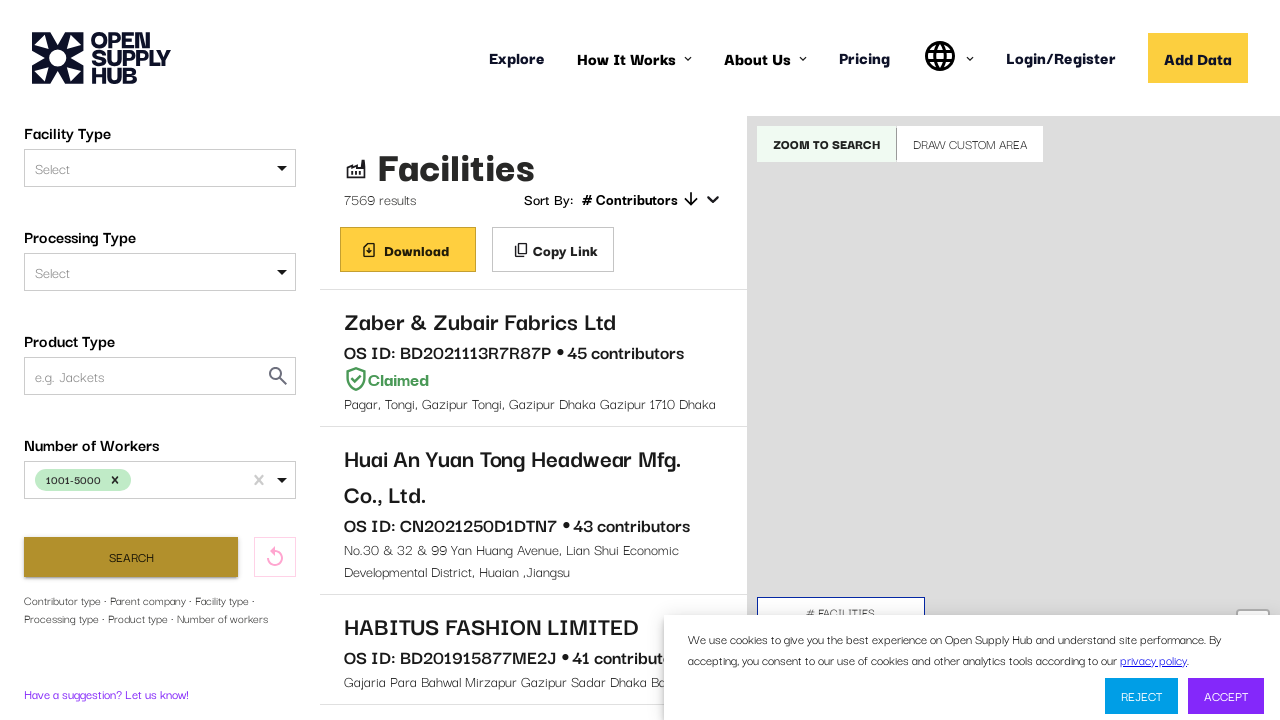

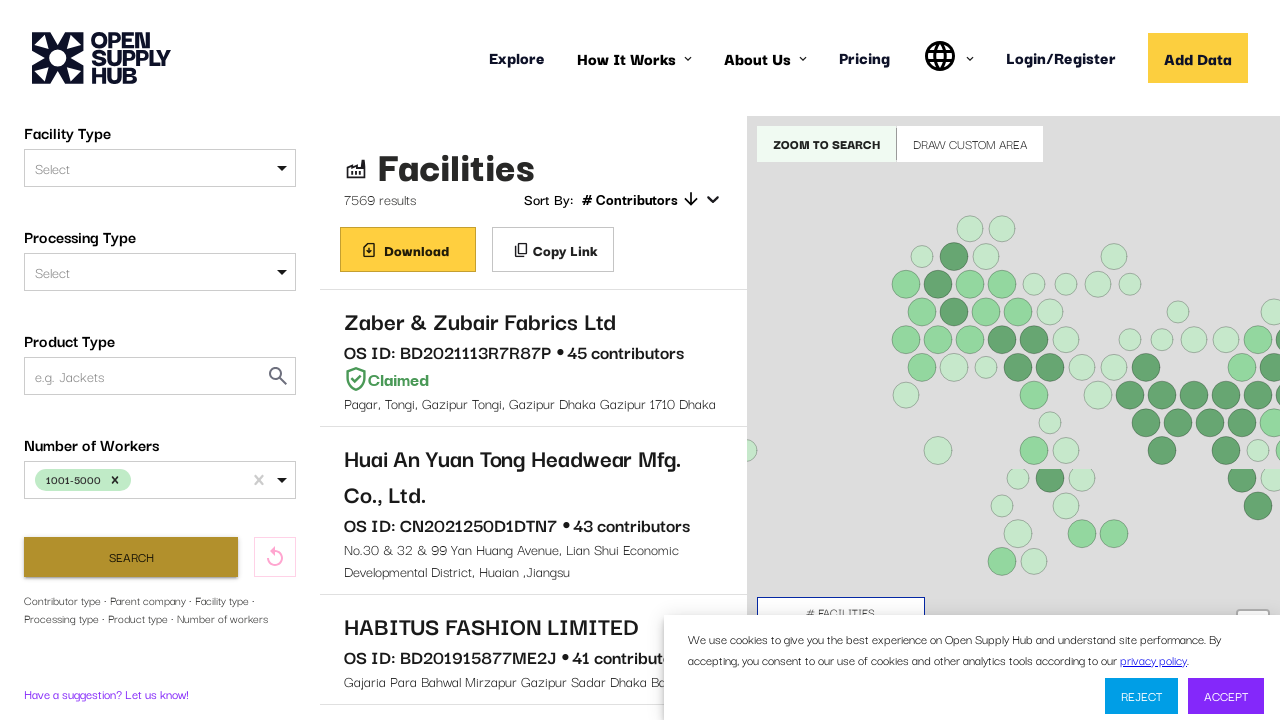